Navigates to a GitHub profile page and refreshes it 9 times in quick succession

Starting URL: https://github.com/Hharshitsingh

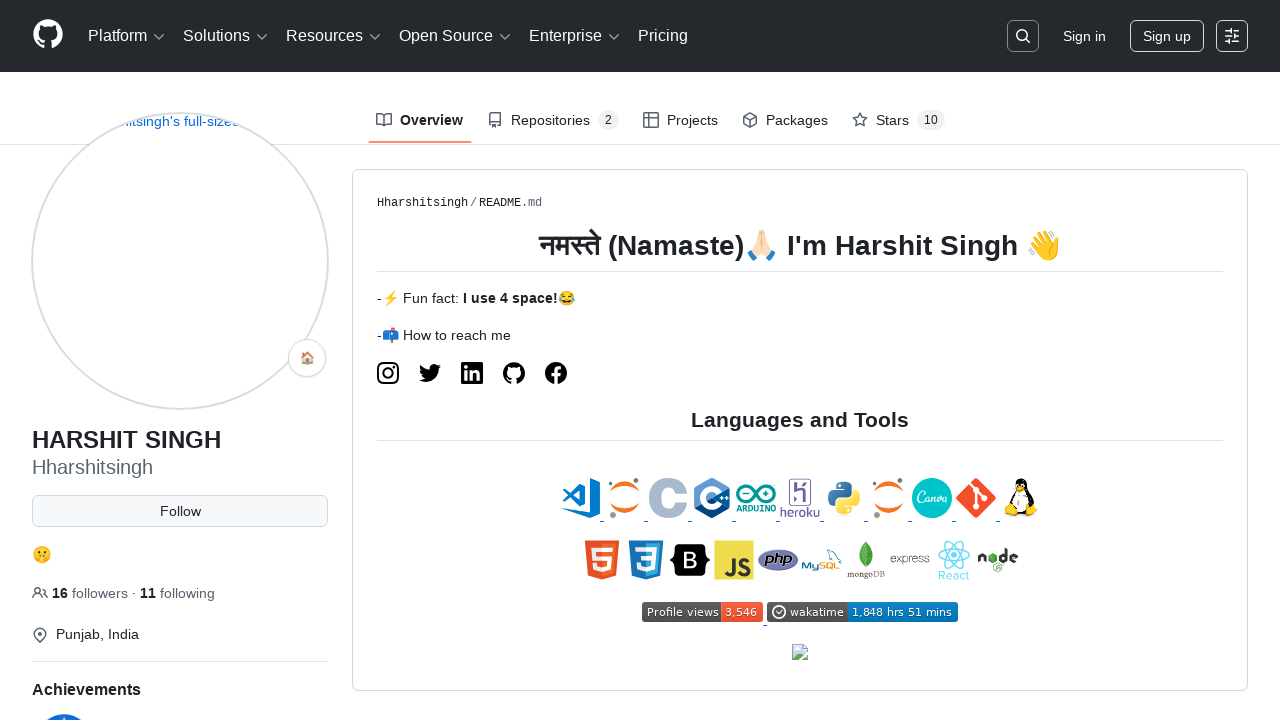

Waited 0.5 seconds before refresh
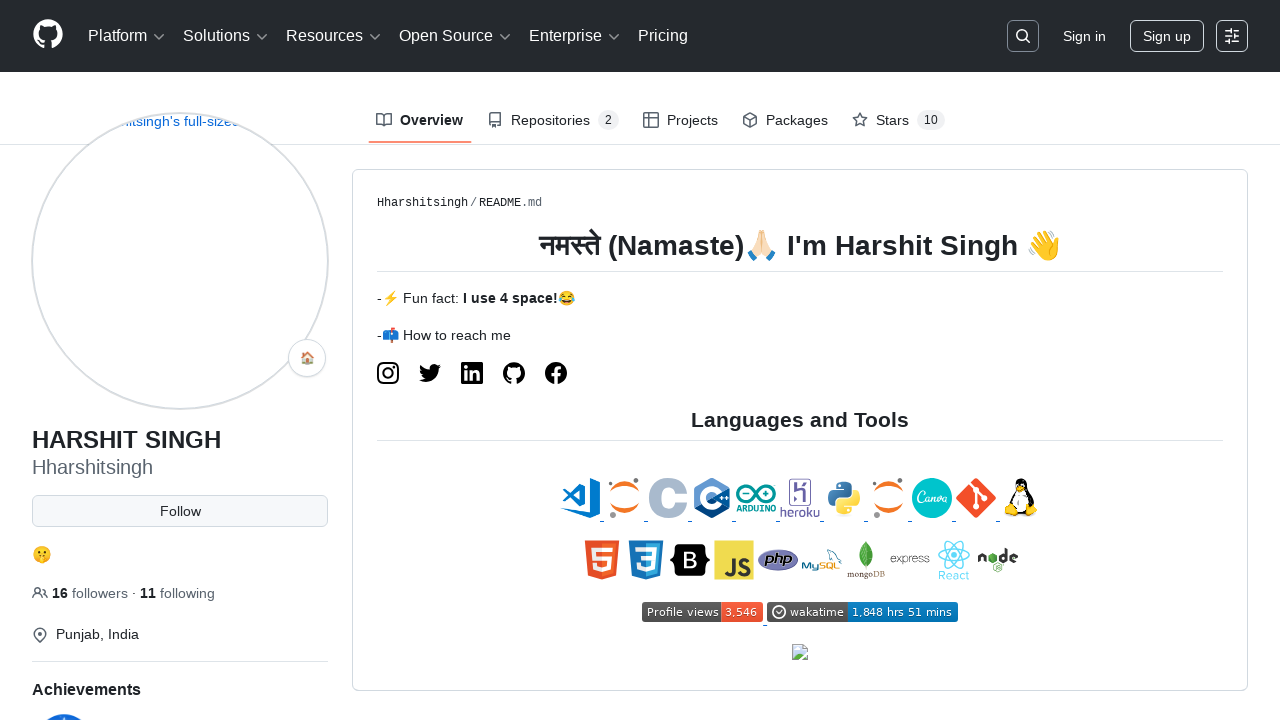

Reloaded GitHub profile page (refresh 1/9)
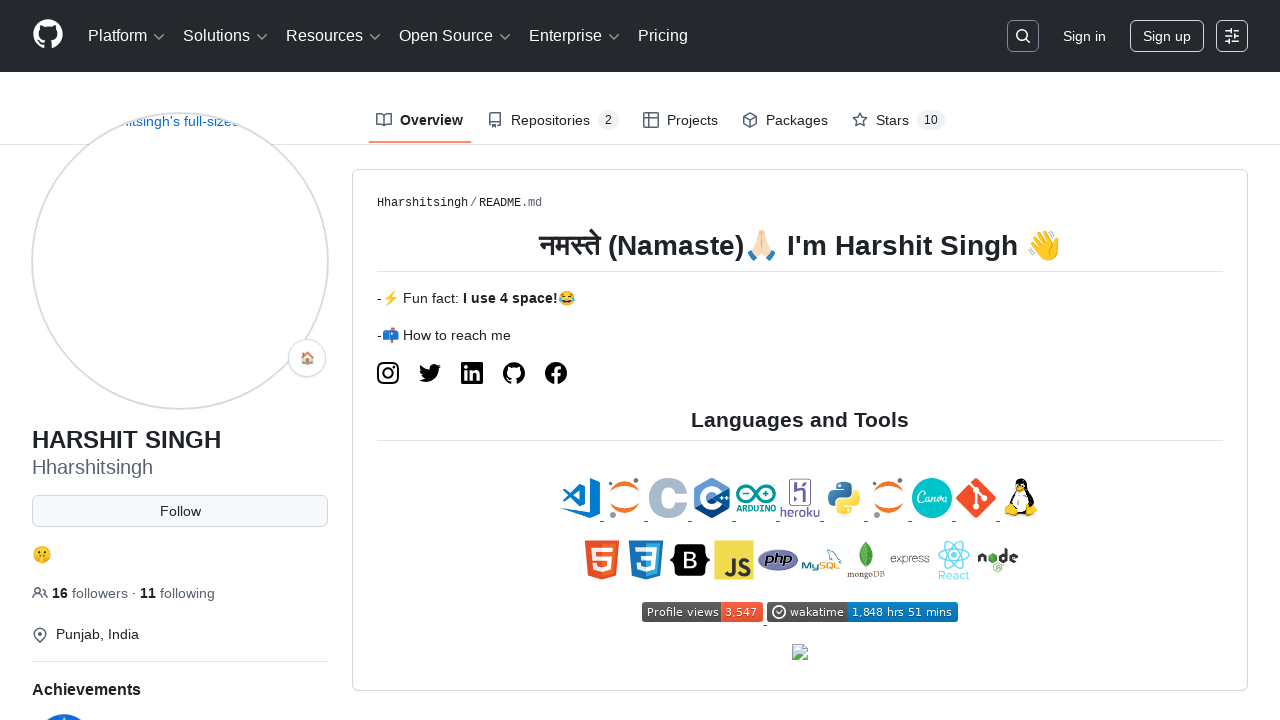

Waited 0.5 seconds before refresh
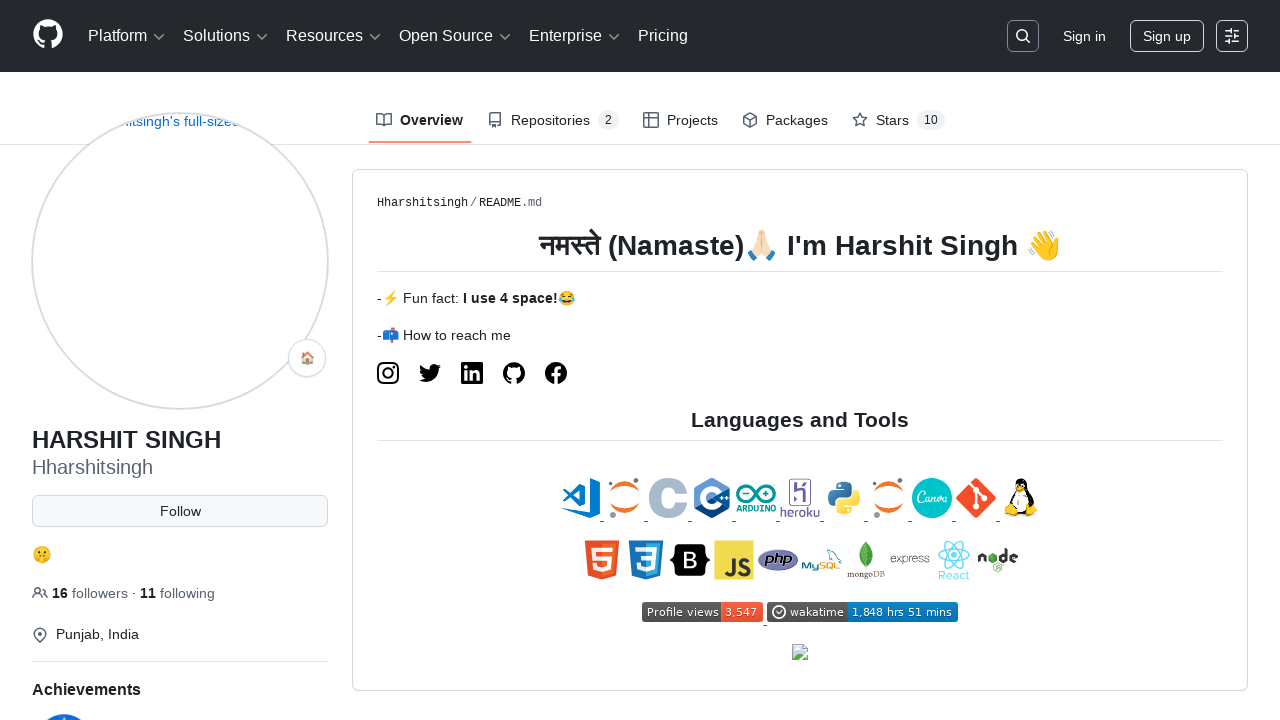

Reloaded GitHub profile page (refresh 2/9)
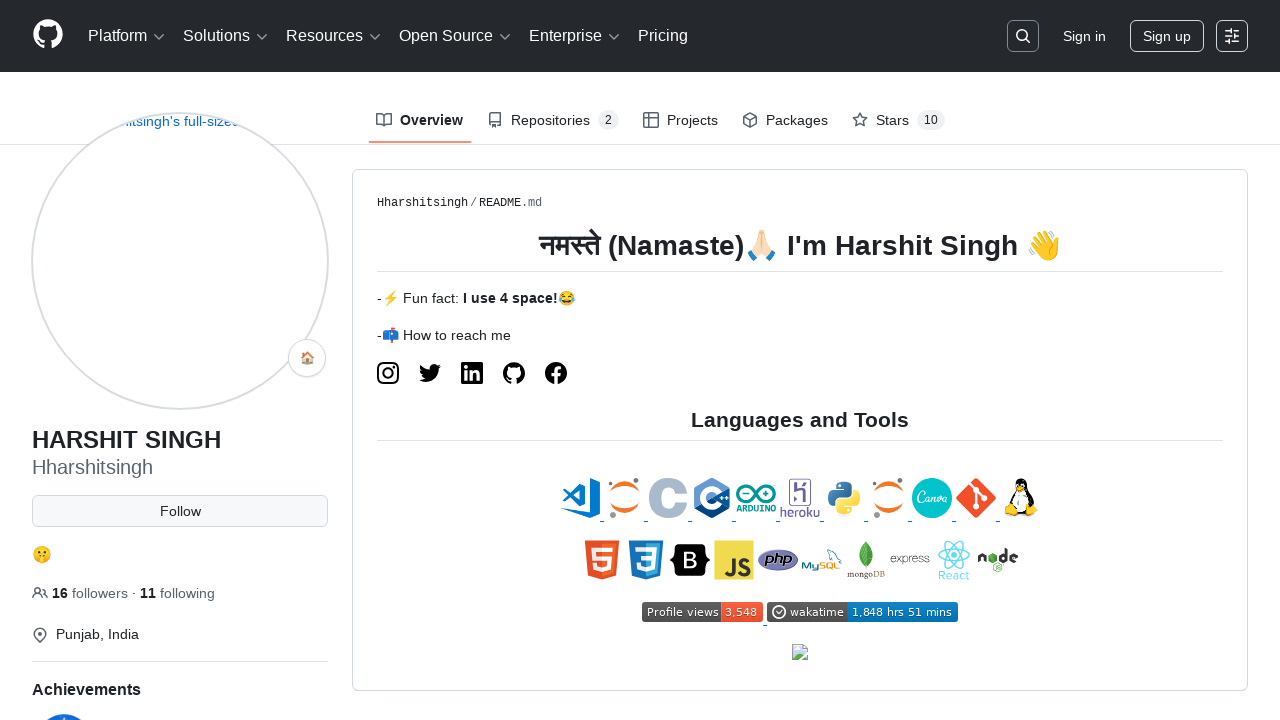

Waited 0.5 seconds before refresh
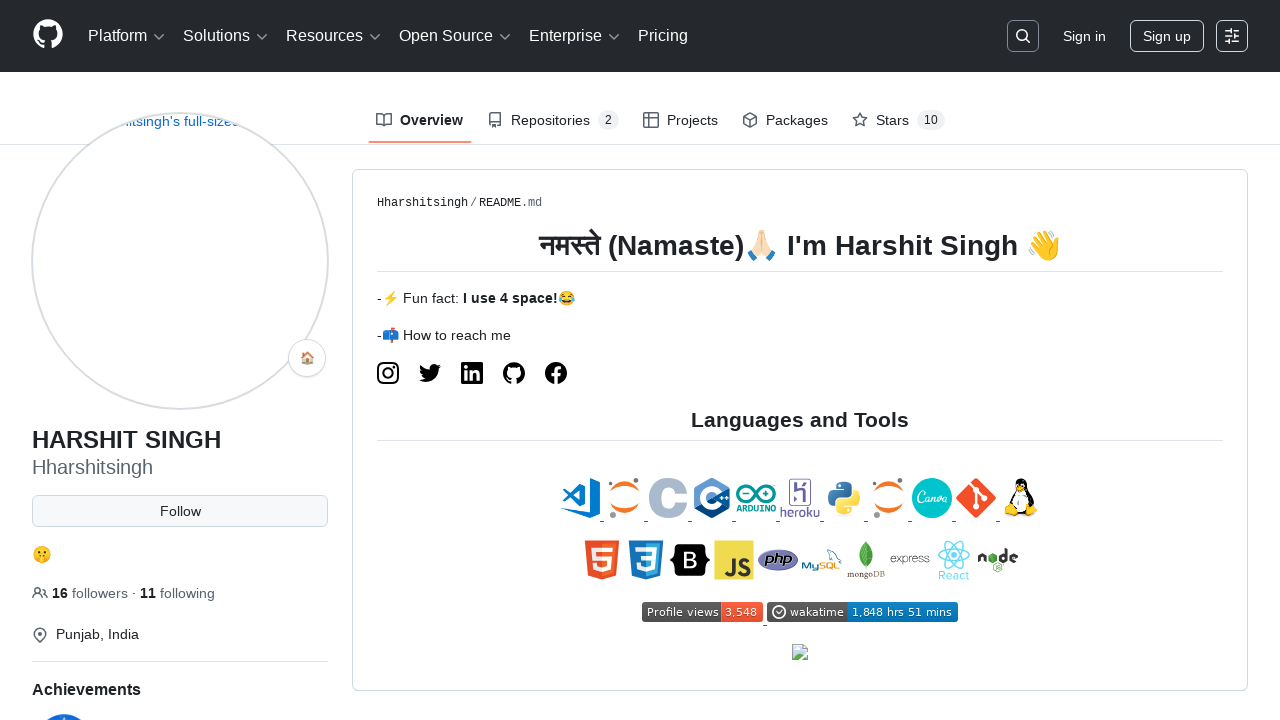

Reloaded GitHub profile page (refresh 3/9)
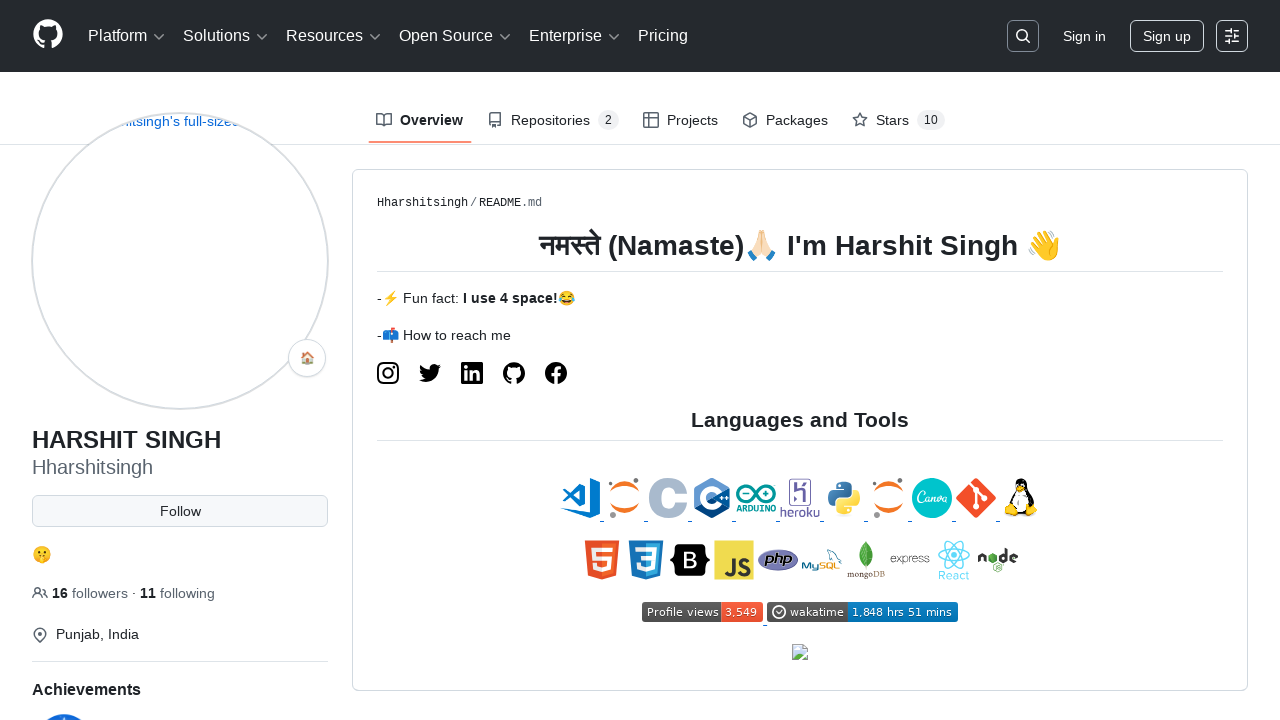

Waited 0.5 seconds before refresh
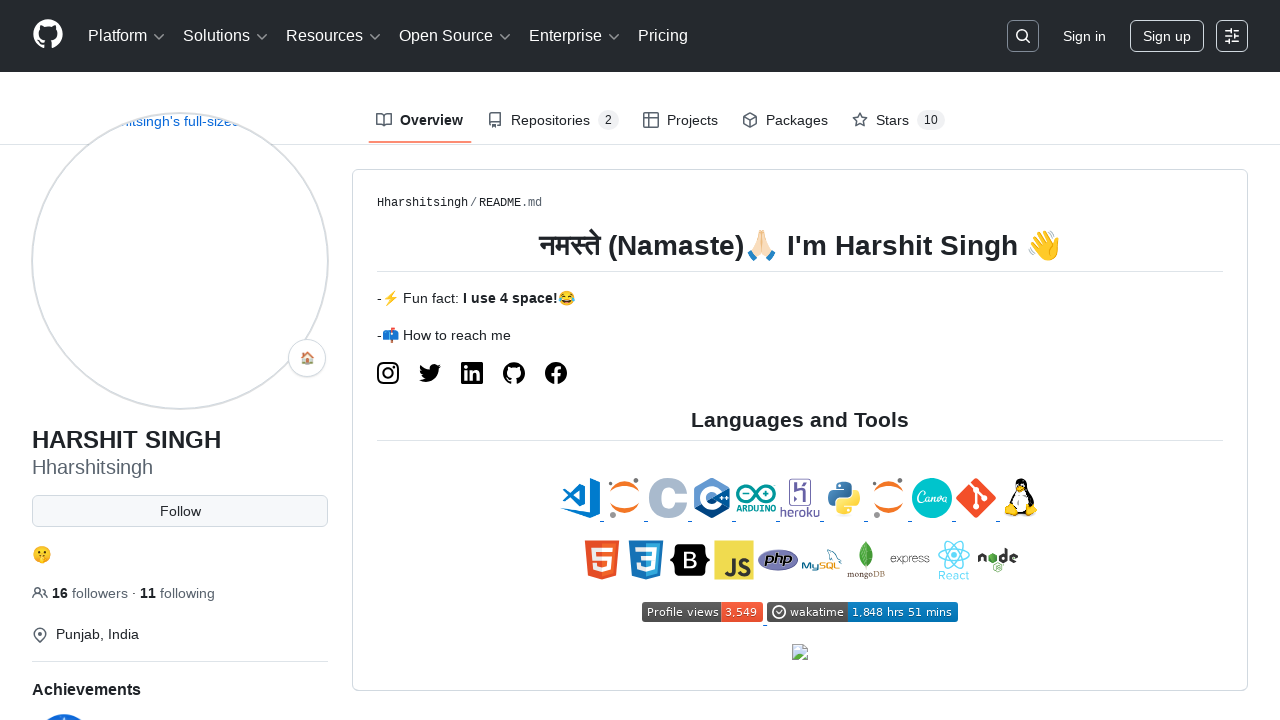

Reloaded GitHub profile page (refresh 4/9)
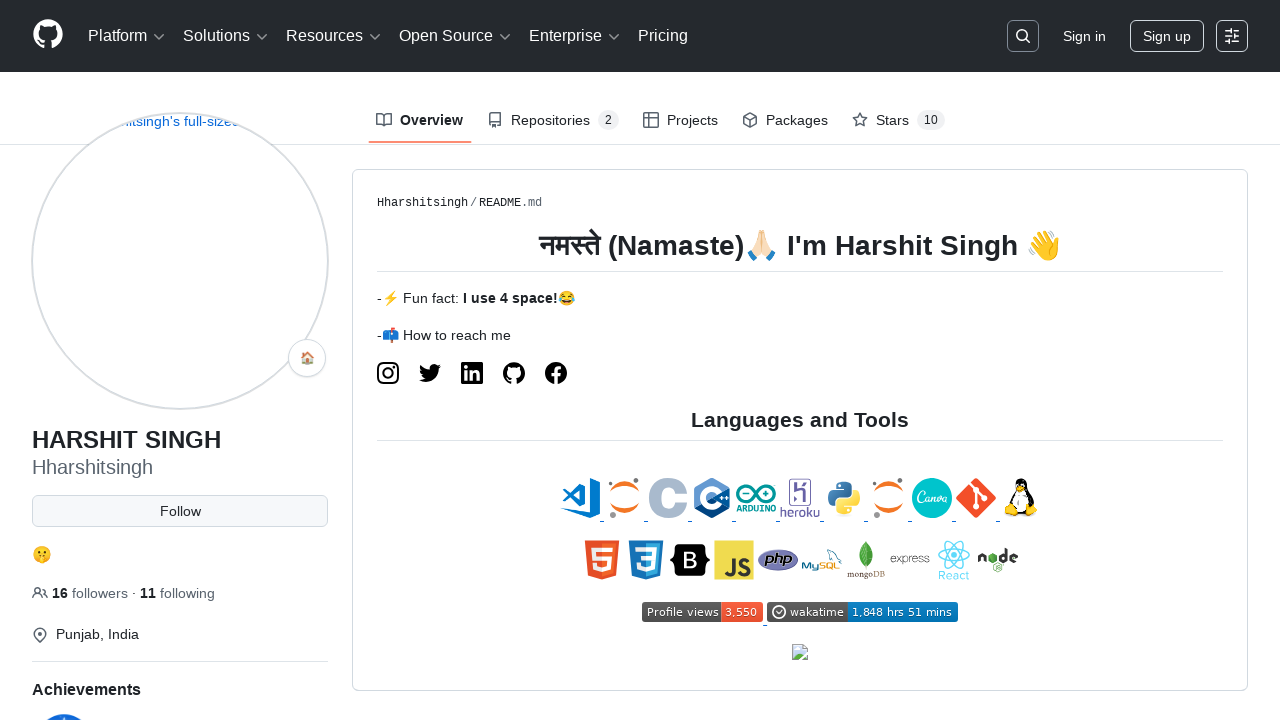

Waited 0.5 seconds before refresh
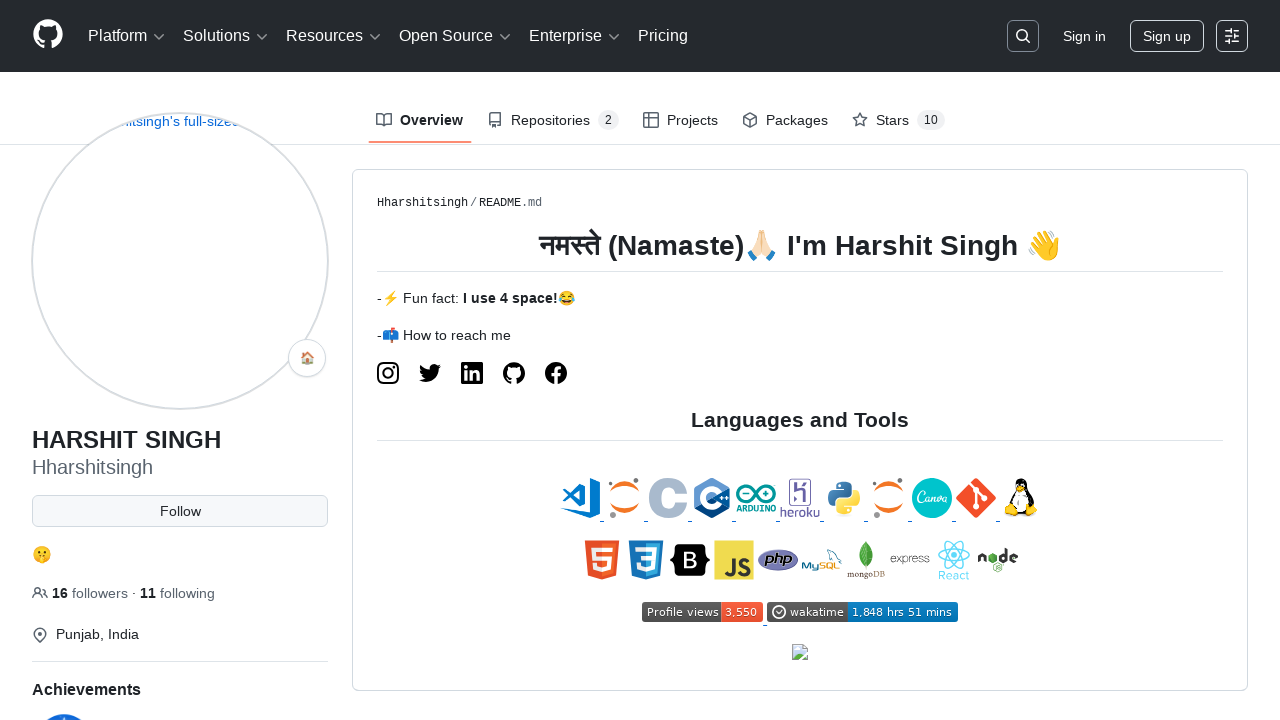

Reloaded GitHub profile page (refresh 5/9)
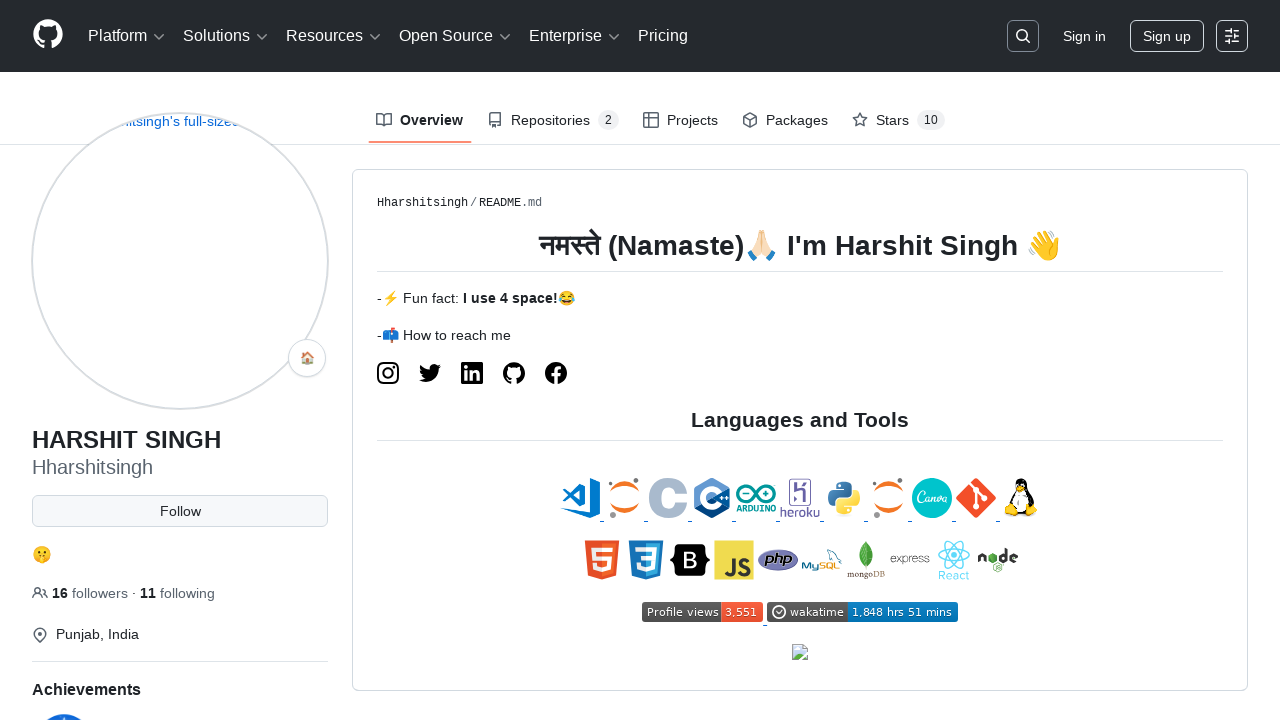

Waited 0.5 seconds before refresh
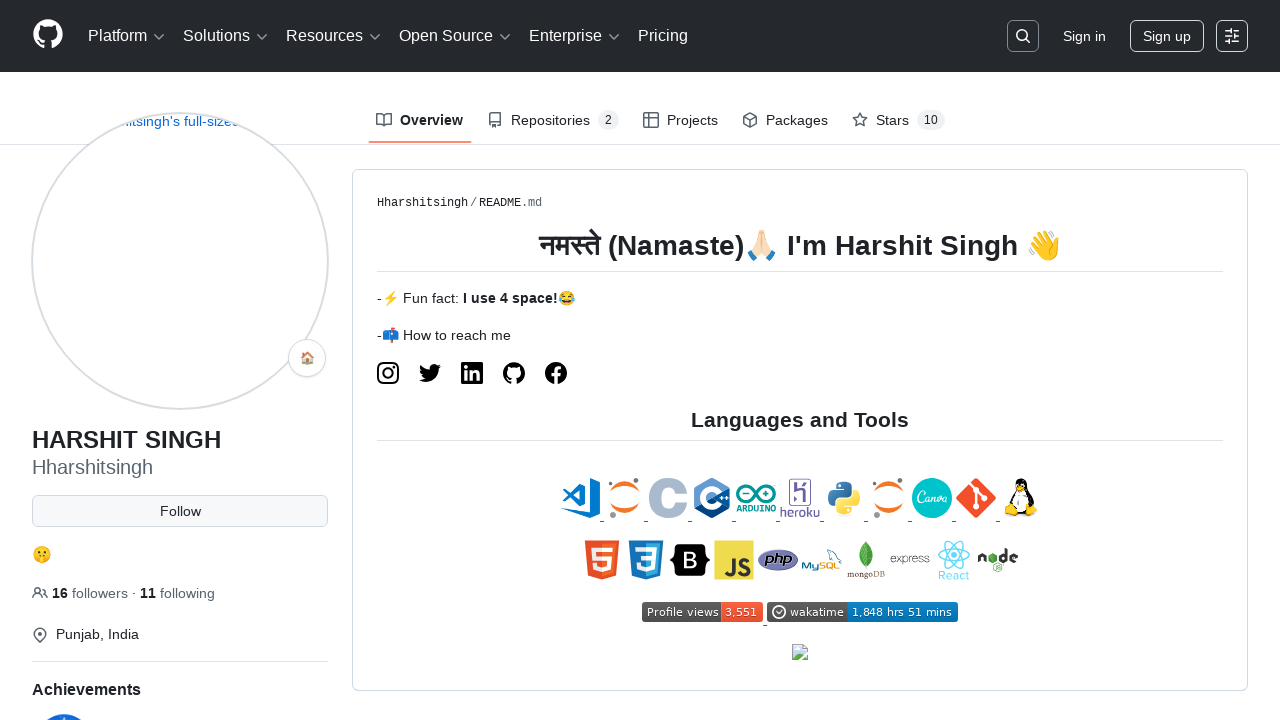

Reloaded GitHub profile page (refresh 6/9)
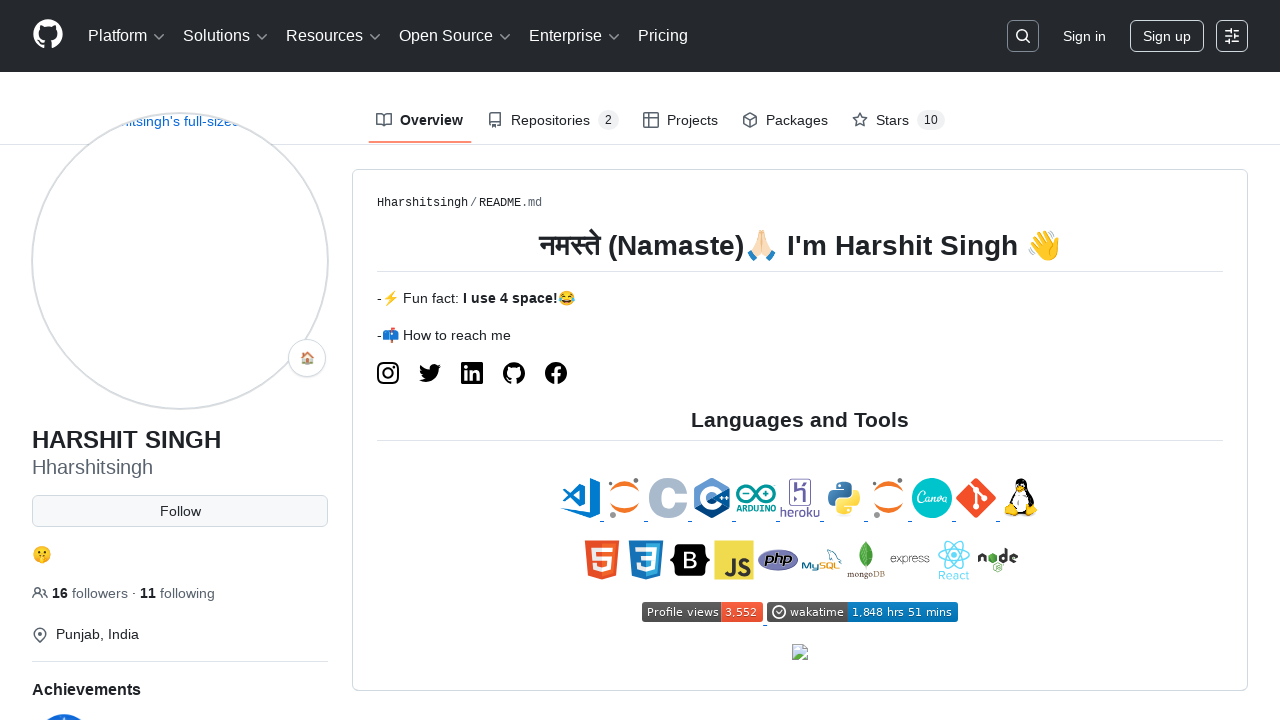

Waited 0.5 seconds before refresh
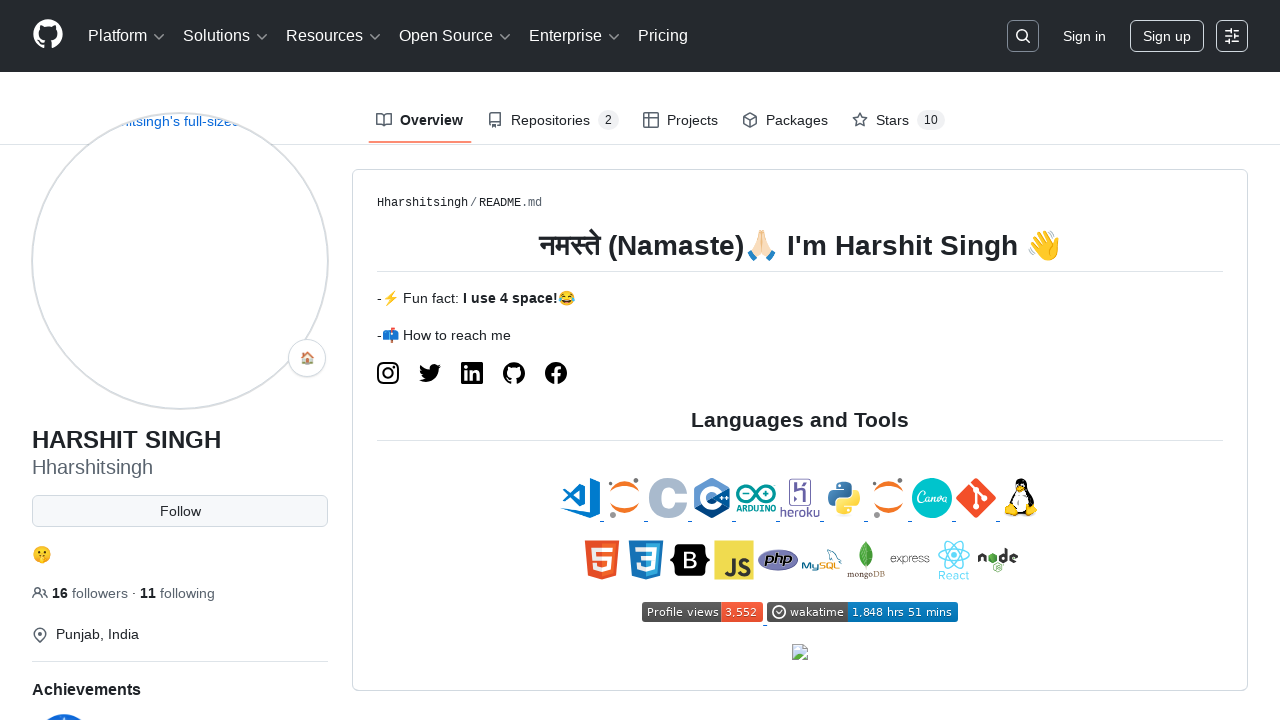

Reloaded GitHub profile page (refresh 7/9)
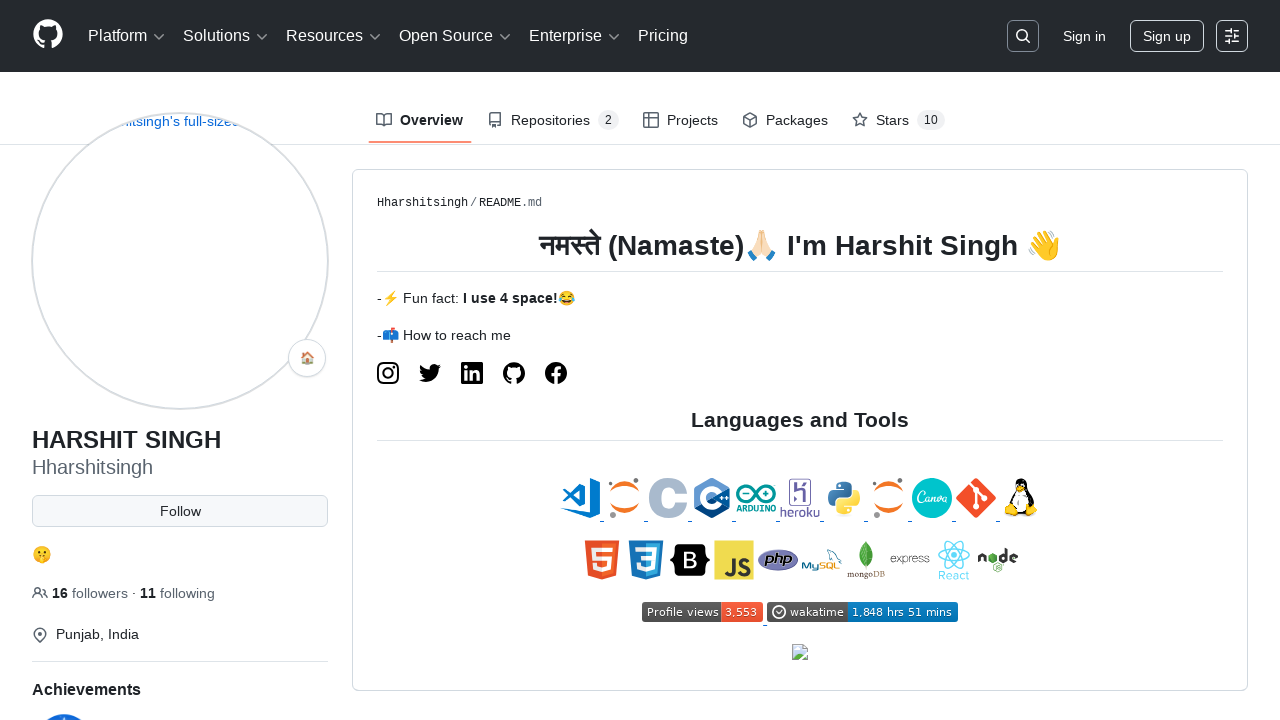

Waited 0.5 seconds before refresh
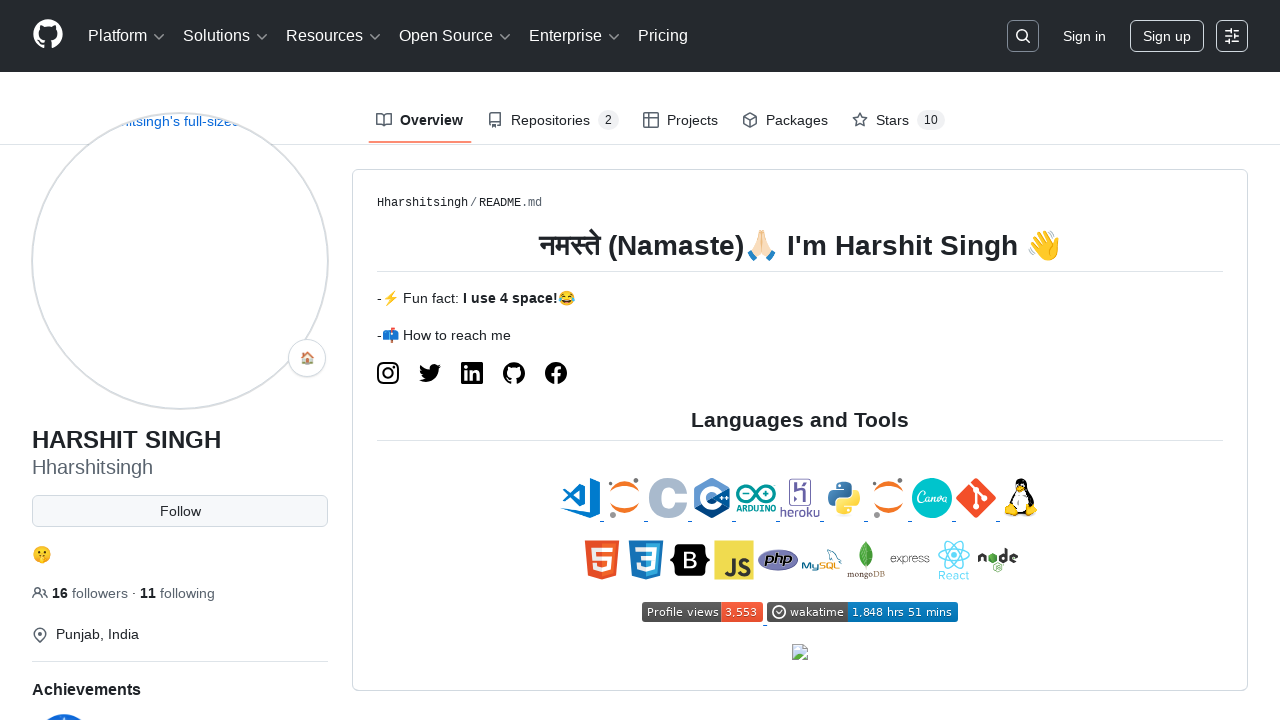

Reloaded GitHub profile page (refresh 8/9)
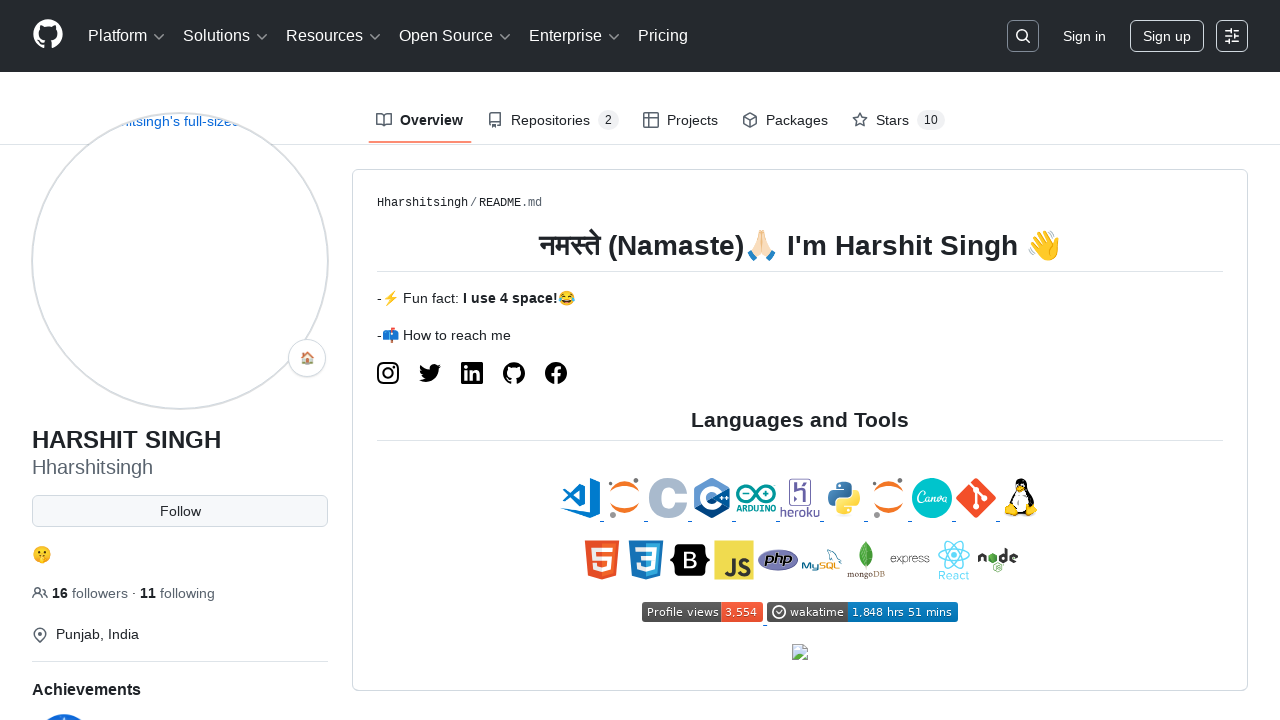

Waited 0.5 seconds before refresh
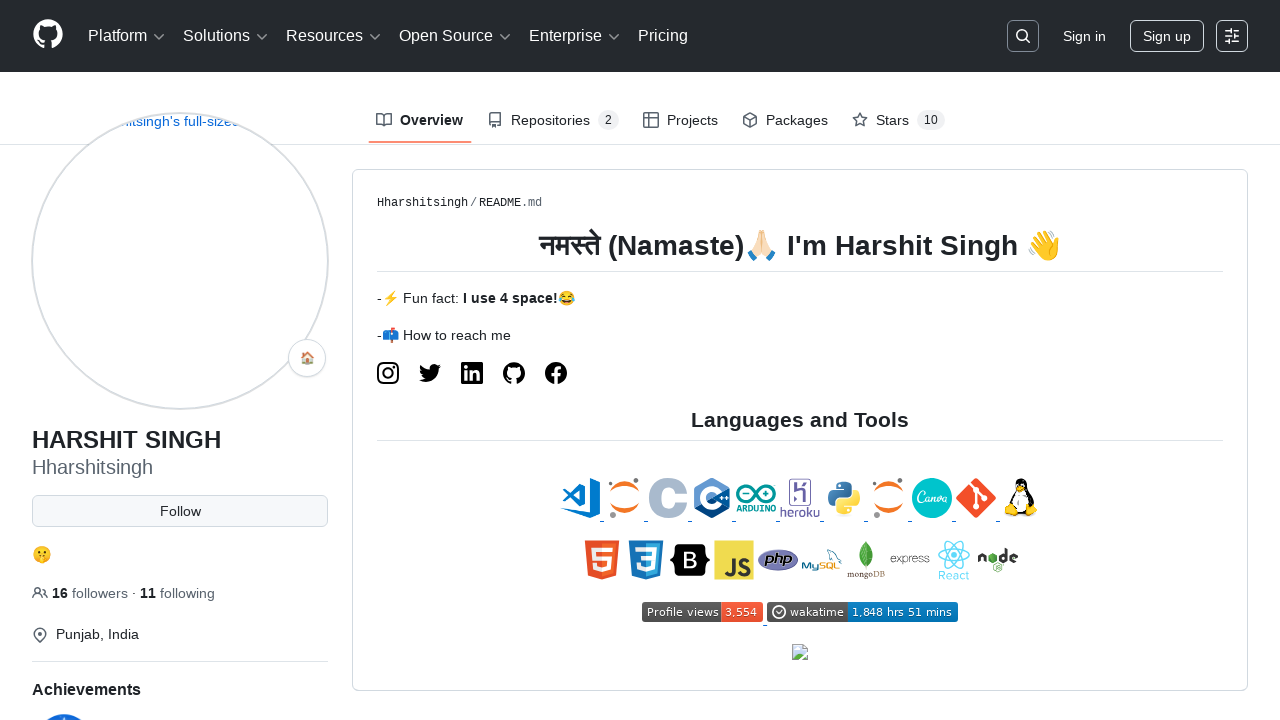

Reloaded GitHub profile page (refresh 9/9)
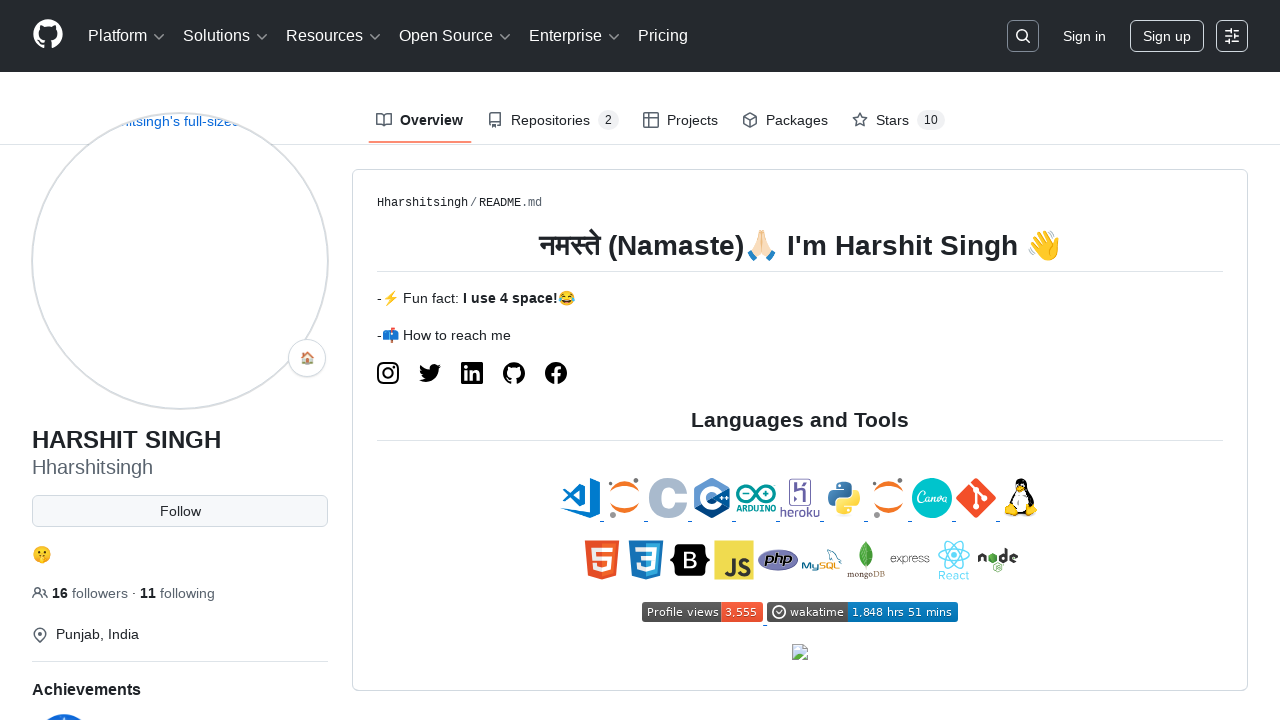

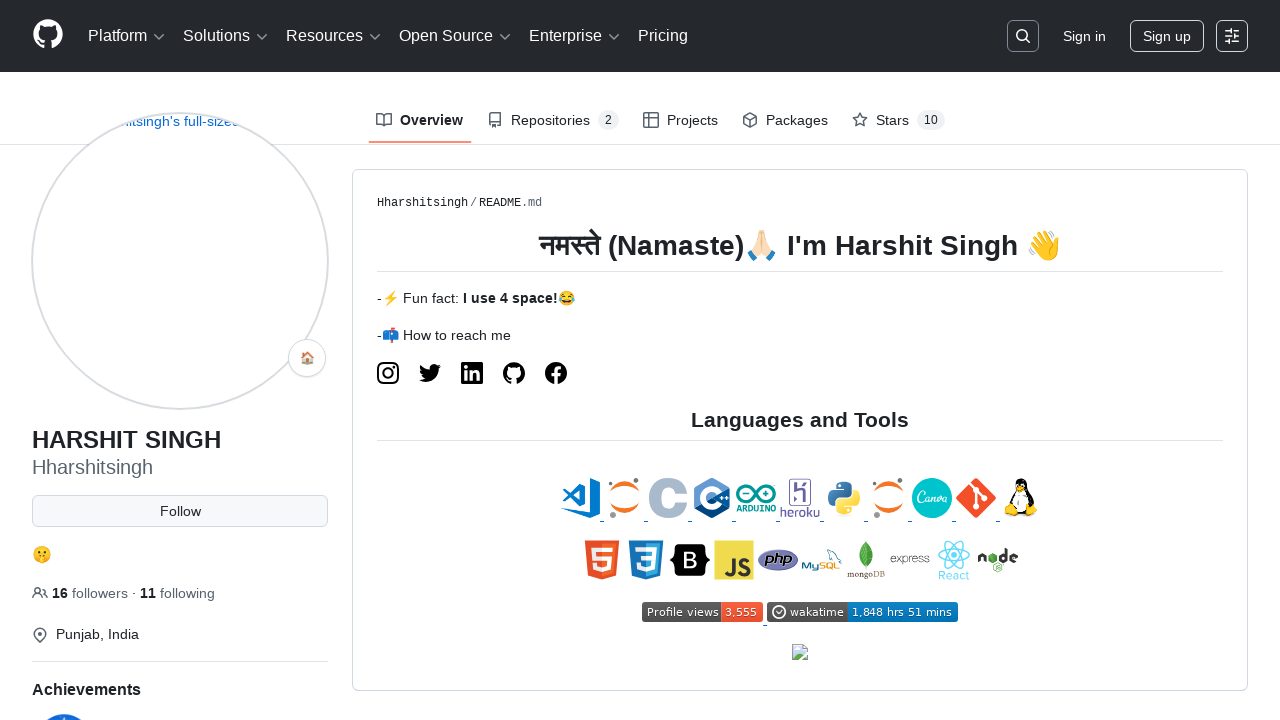